Tests checkbox functionality by verifying initial states of checkboxes, clicking them to toggle their states, and ensuring checkboxes are selected when needed

Starting URL: https://the-internet.herokuapp.com/checkboxes

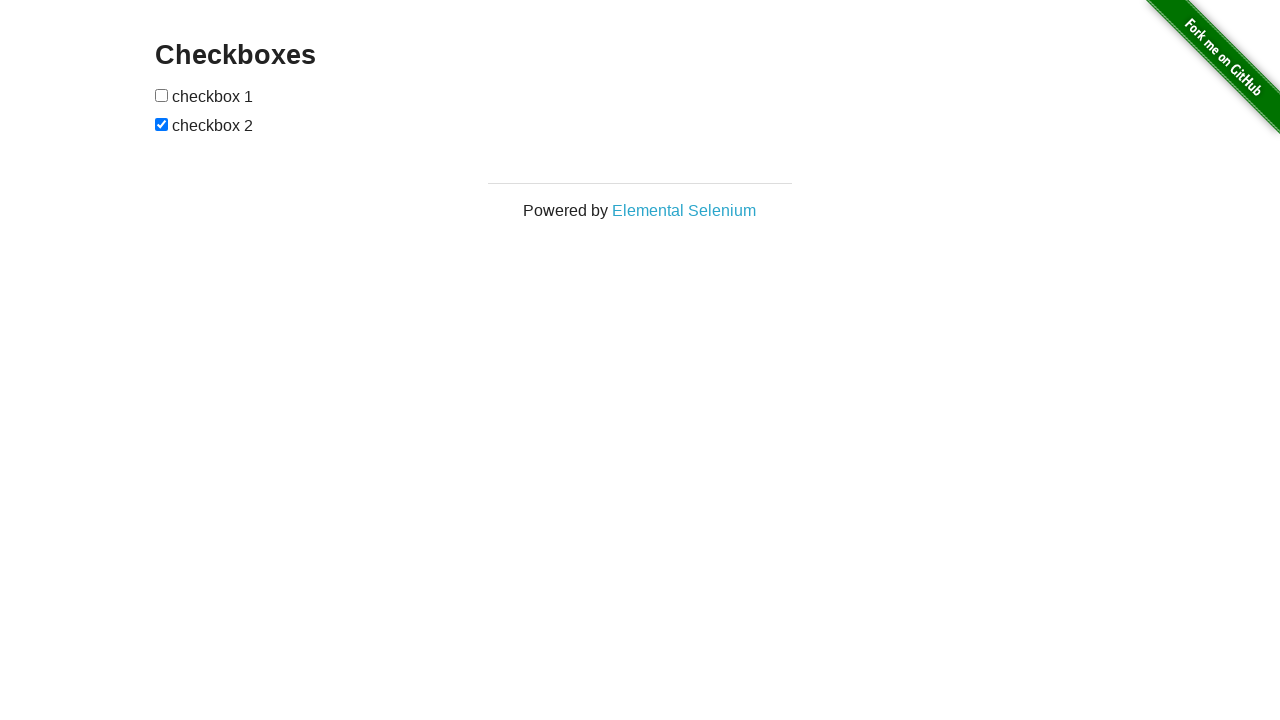

Located first checkbox element
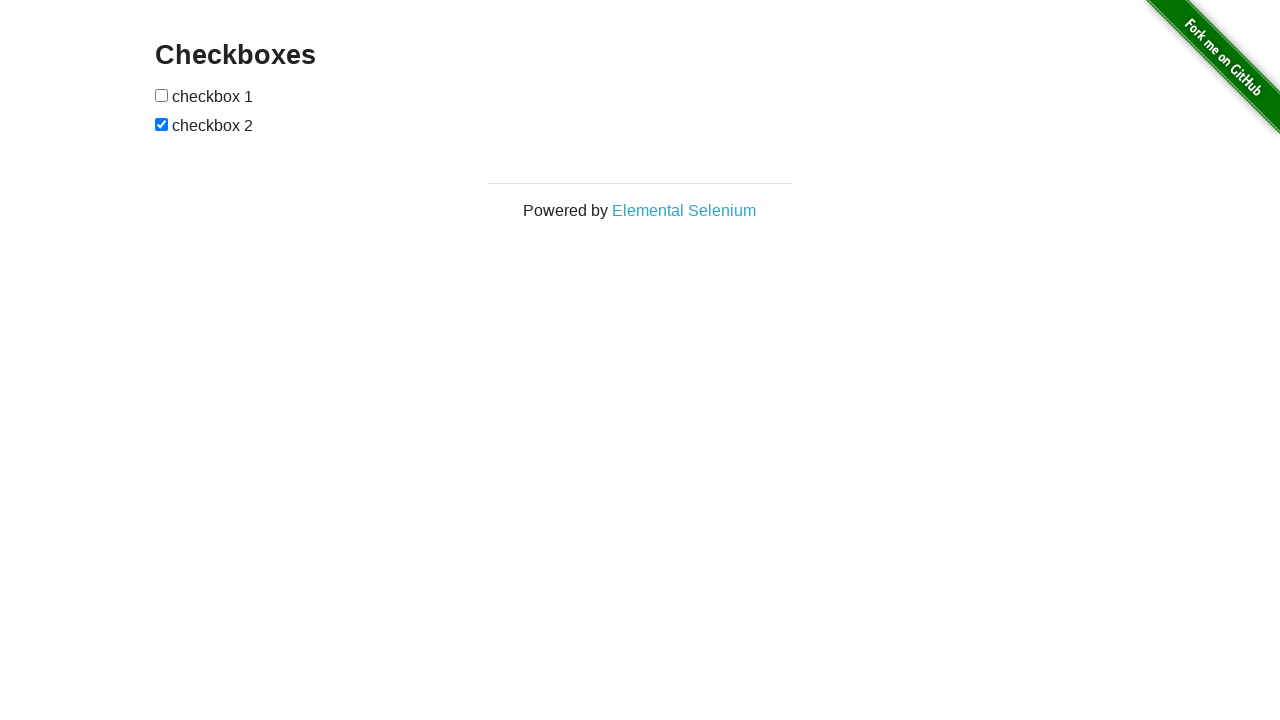

Located second checkbox element
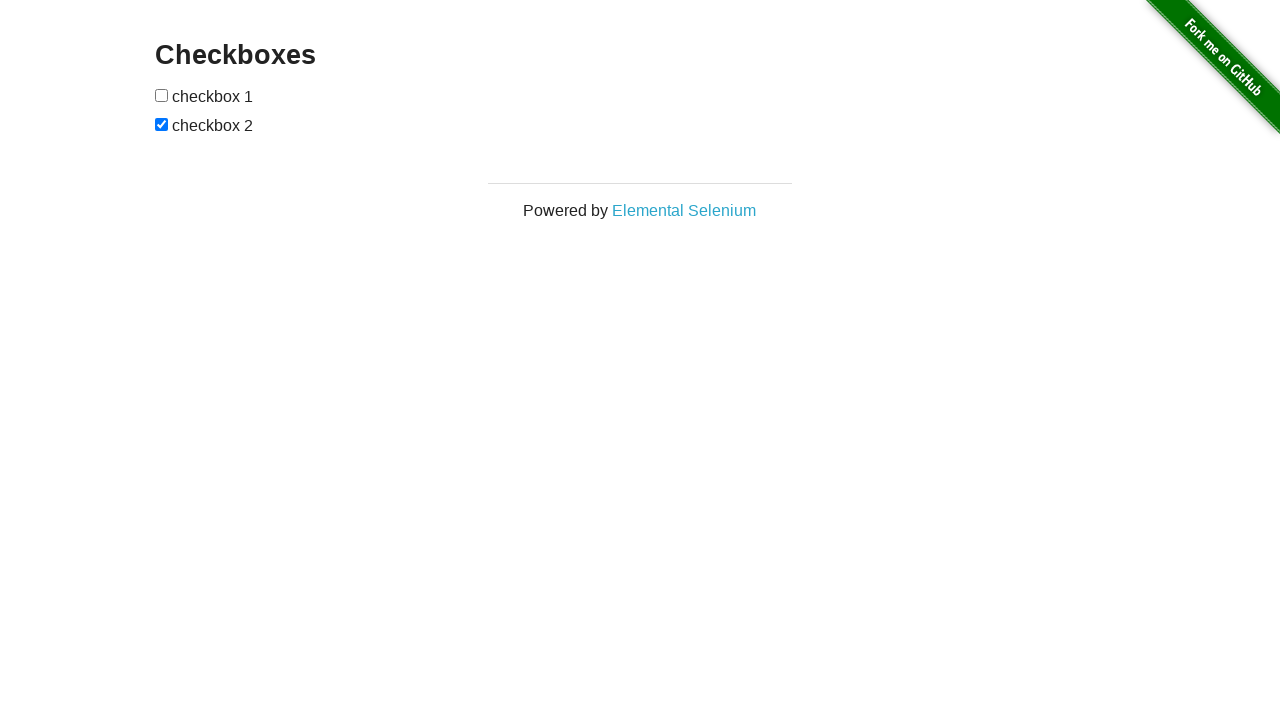

Verified first checkbox is not selected initially
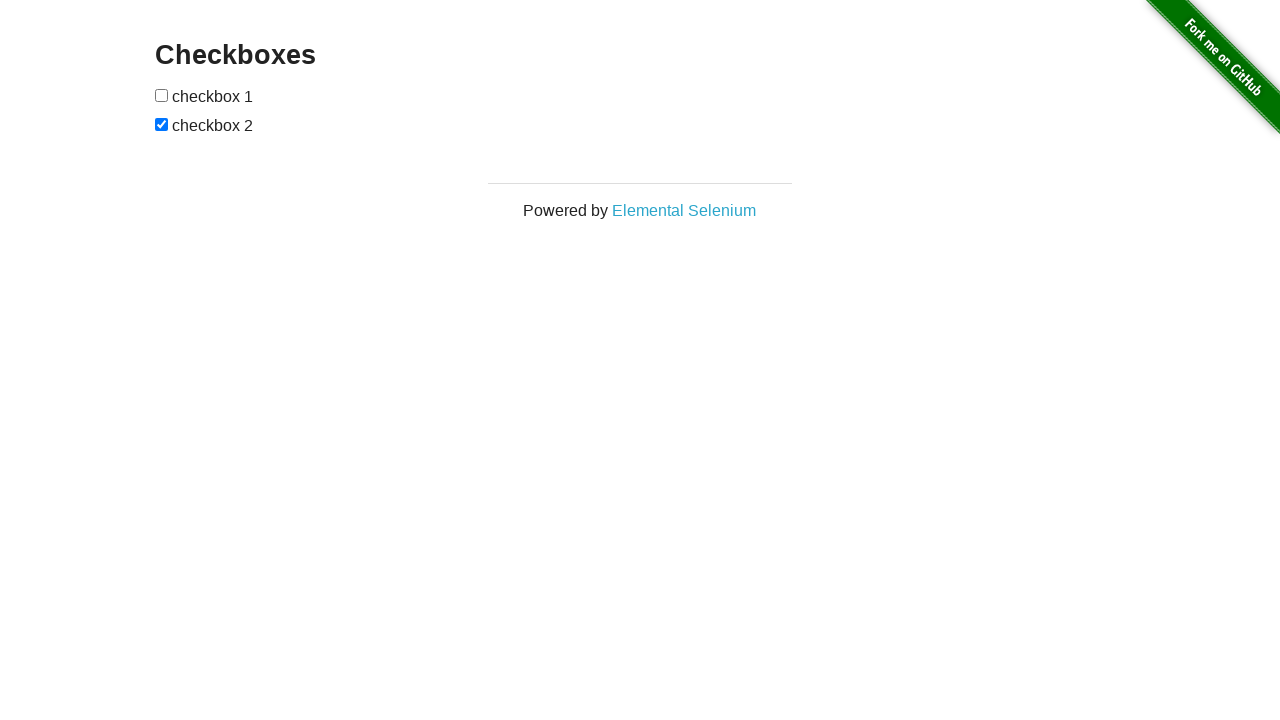

Verified second checkbox is selected initially
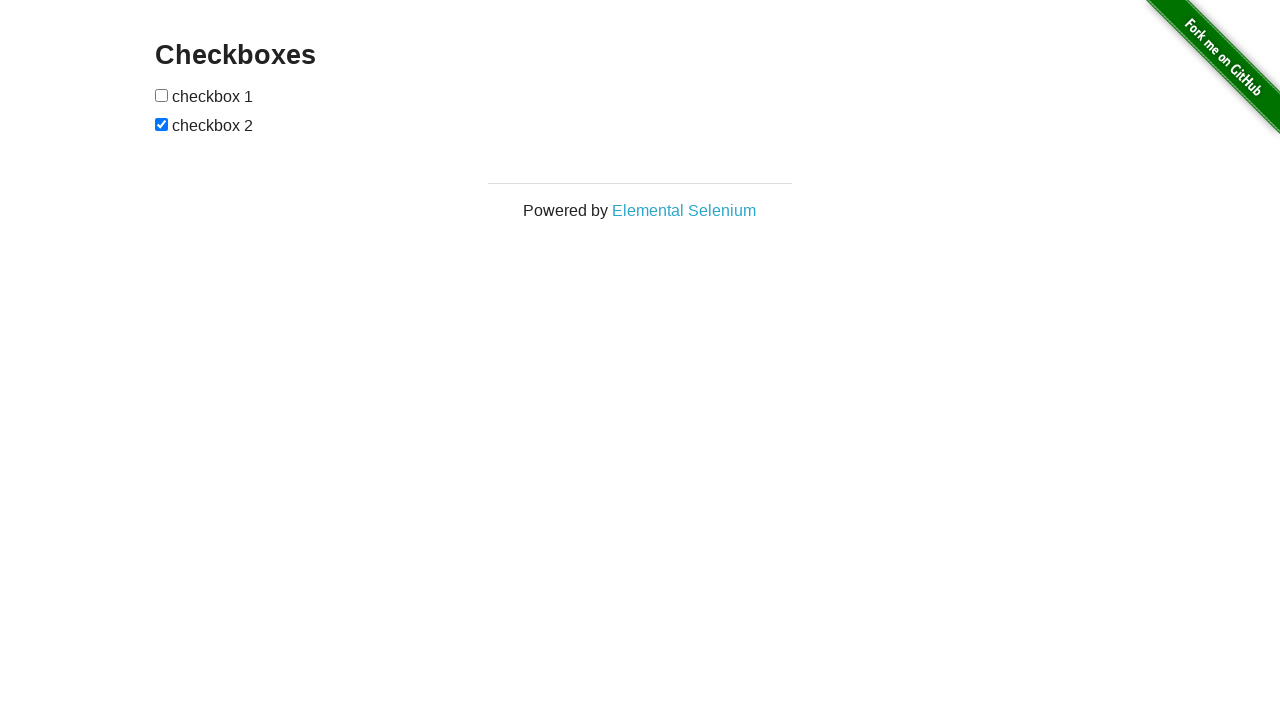

Clicked first checkbox to select it at (162, 95) on (//input[@type='checkbox'])[1]
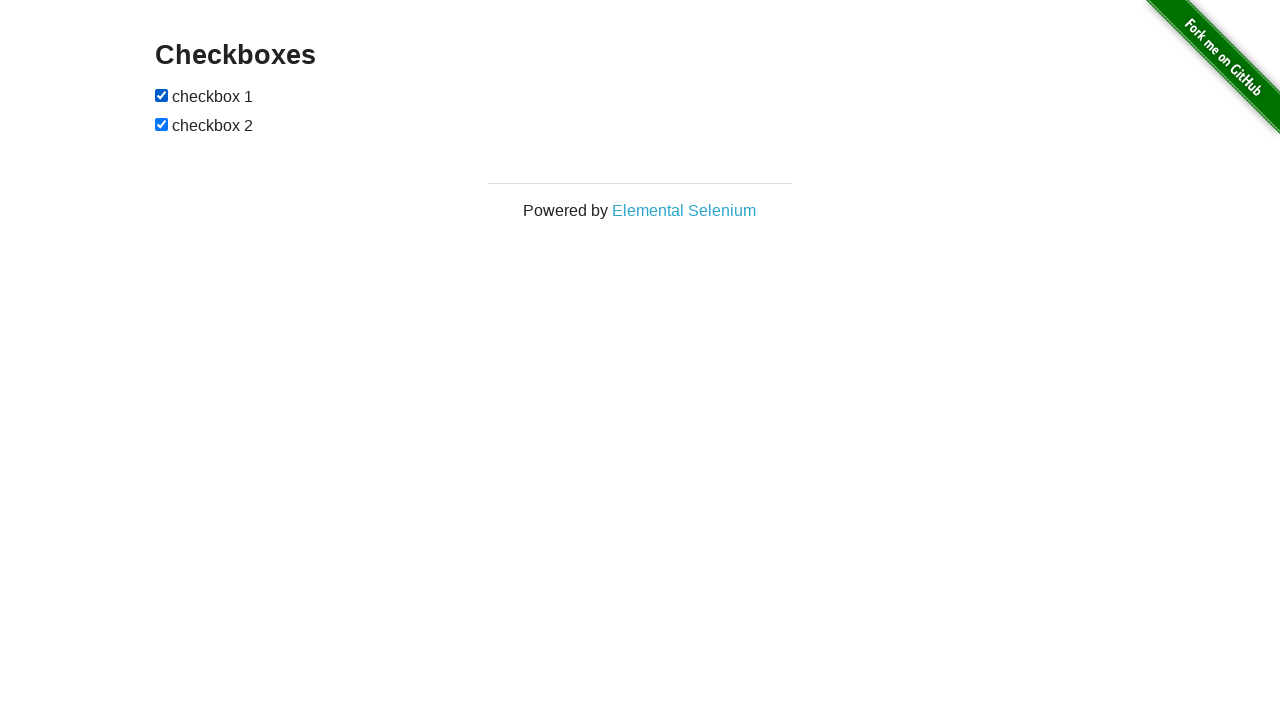

Verified first checkbox is now selected
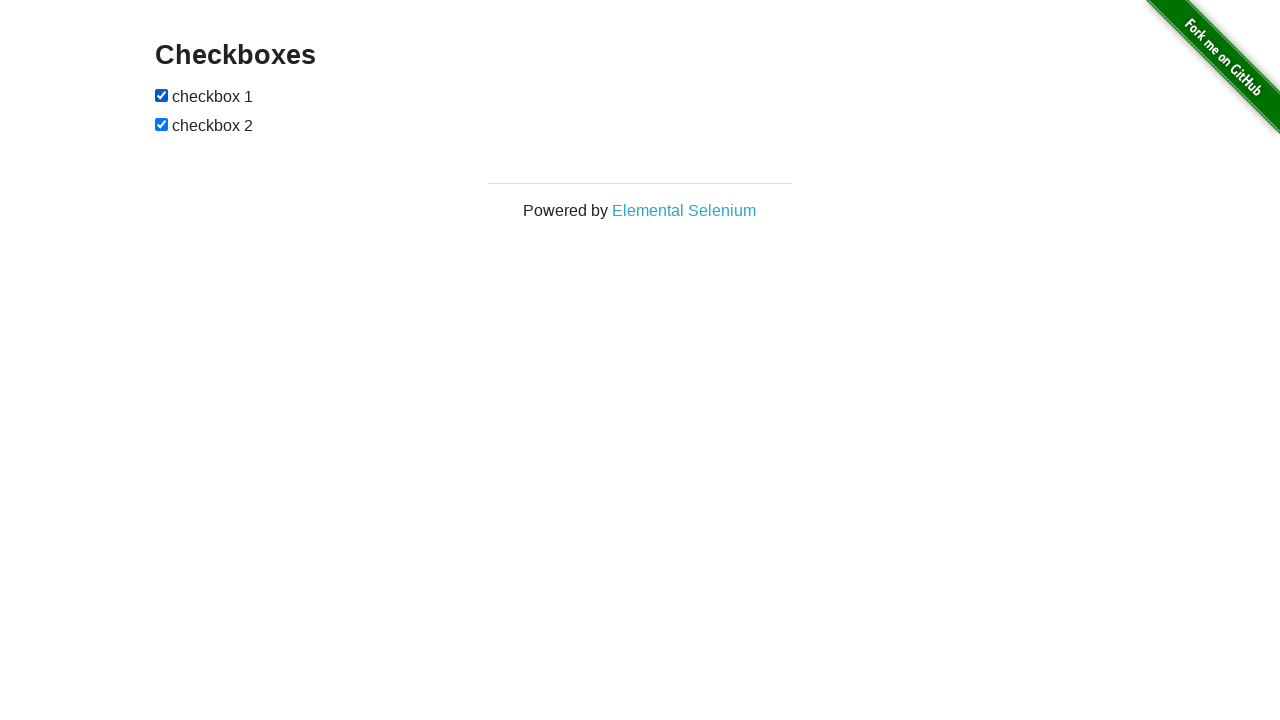

Clicked second checkbox to deselect it at (162, 124) on (//input[@type='checkbox'])[2]
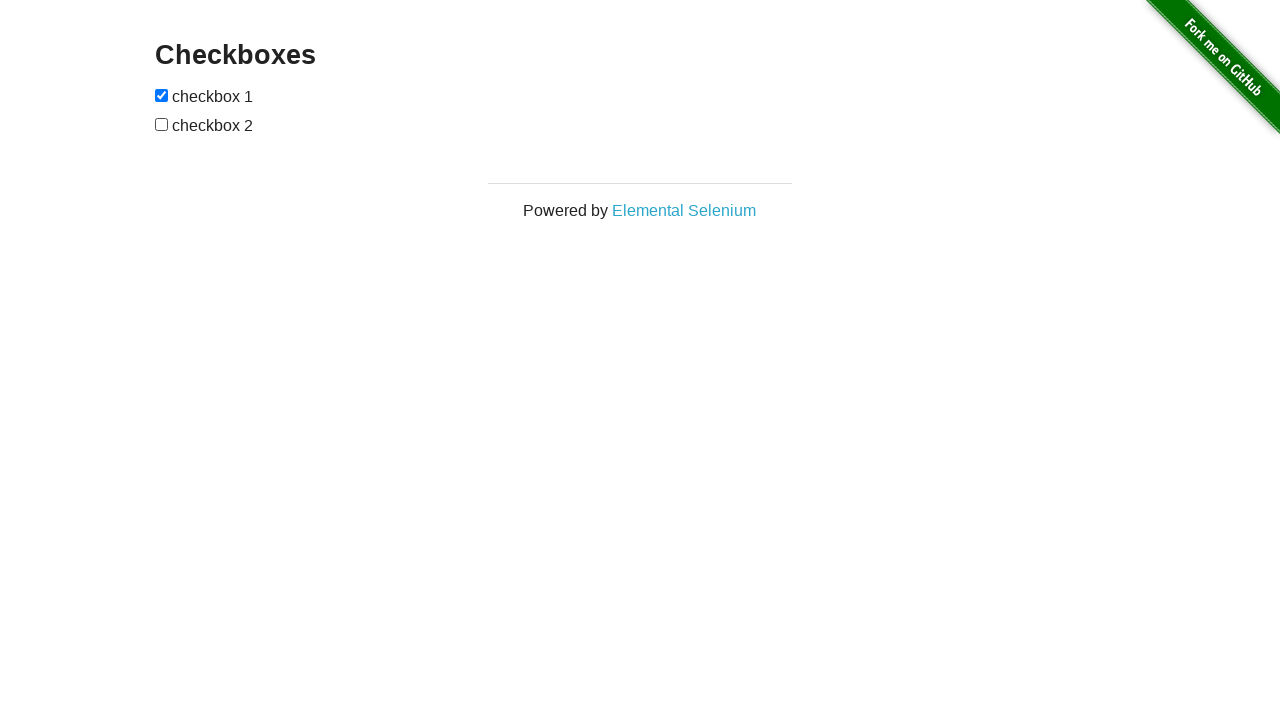

Verified second checkbox is now deselected
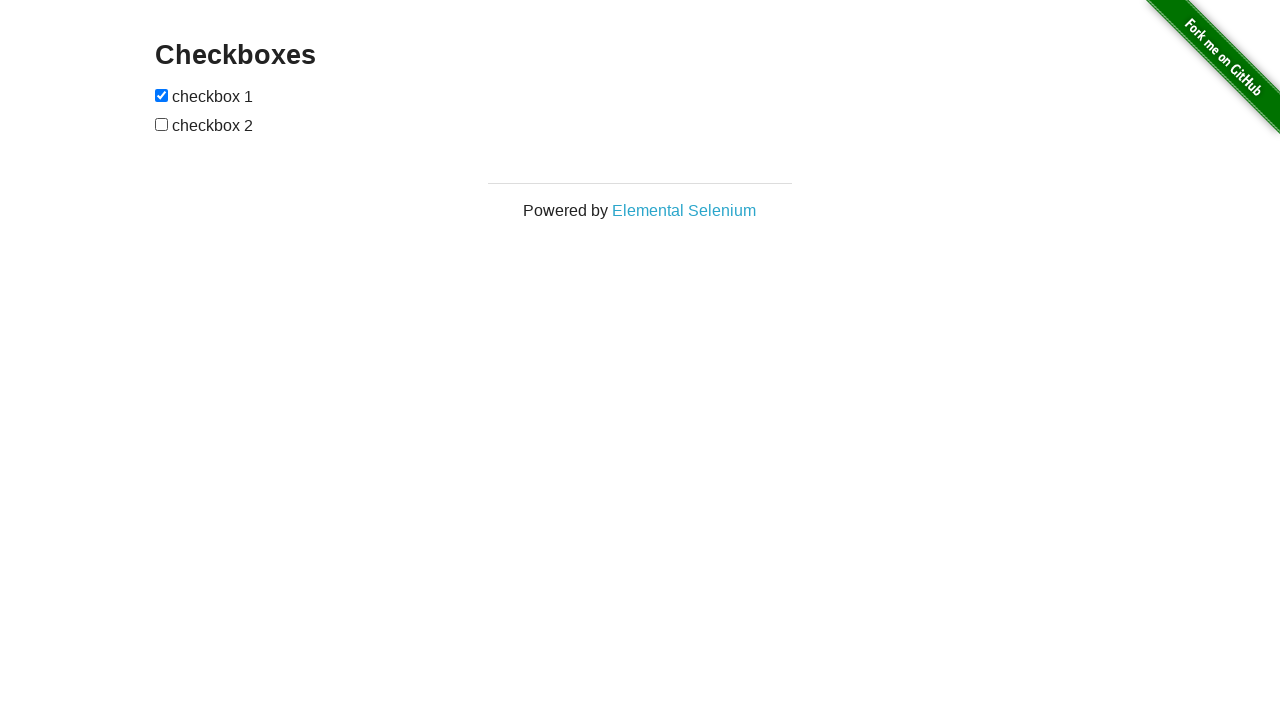

Clicked second checkbox to ensure it is selected at (162, 124) on (//input[@type='checkbox'])[2]
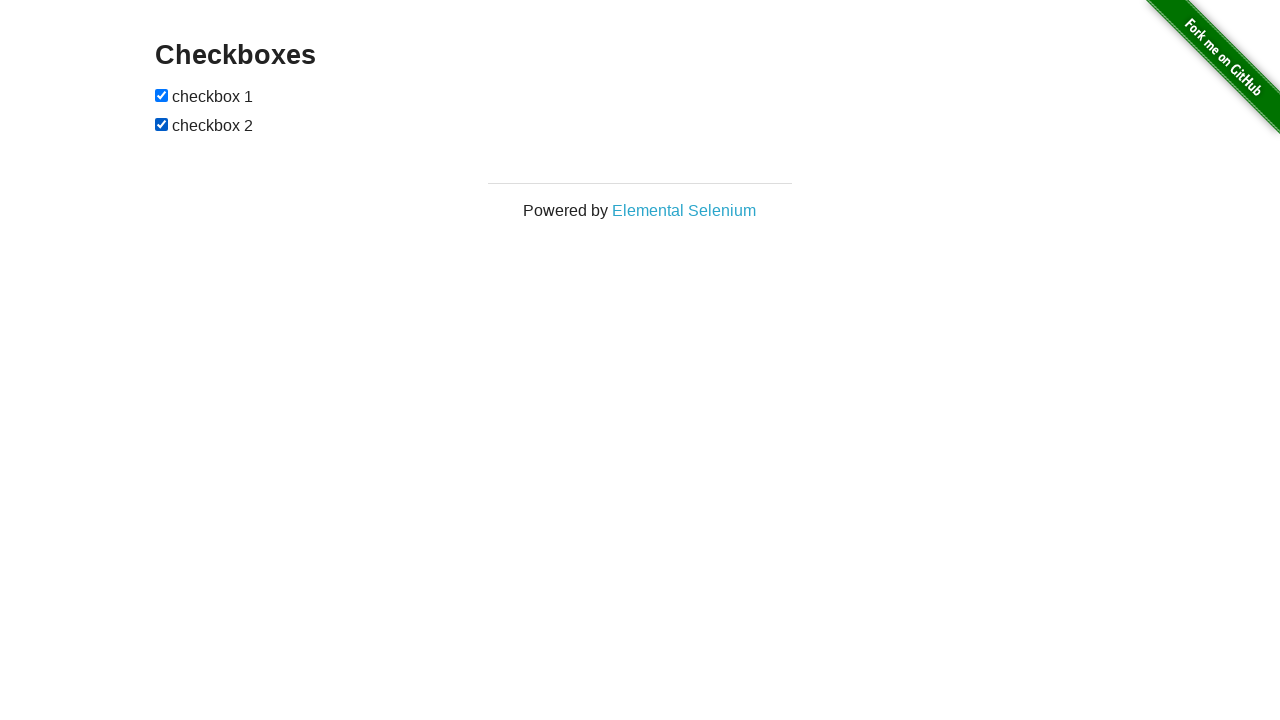

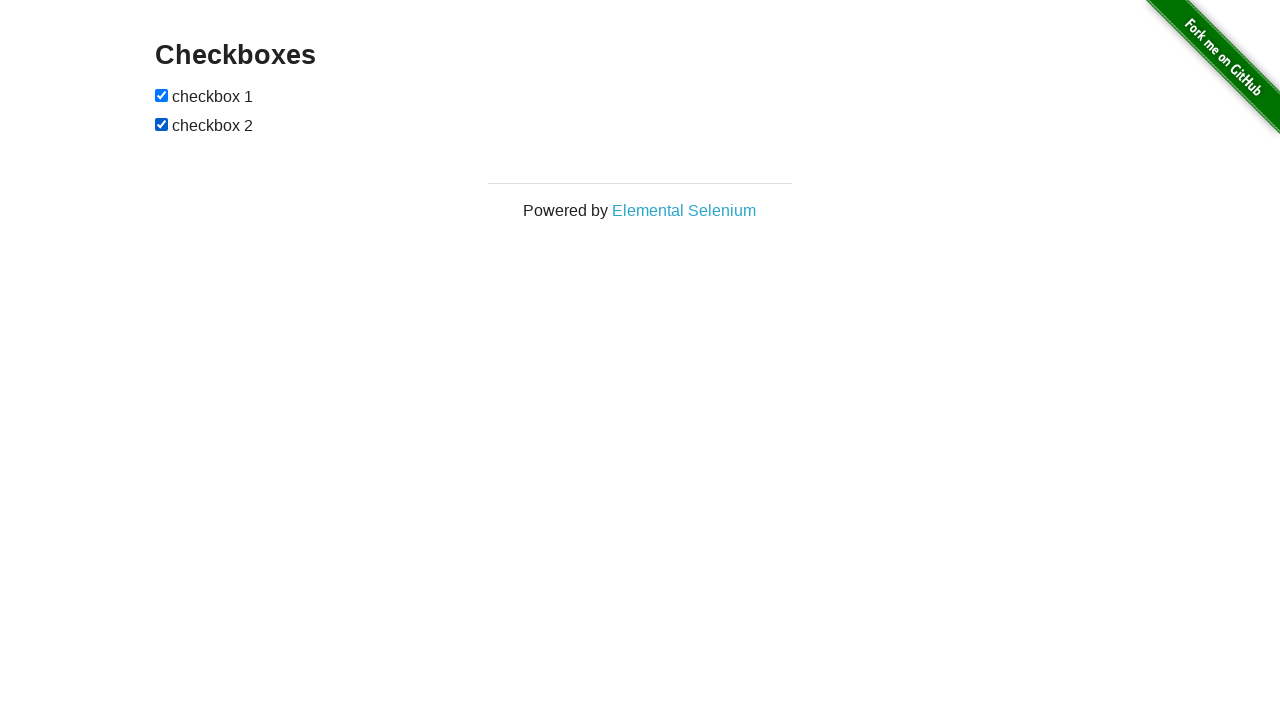